Tests browser navigation by loading multiple public websites (example.org, example.com, example.edu, webkit.org, example.net) and verifying their page titles match expected values.

Starting URL: https://www.example.org

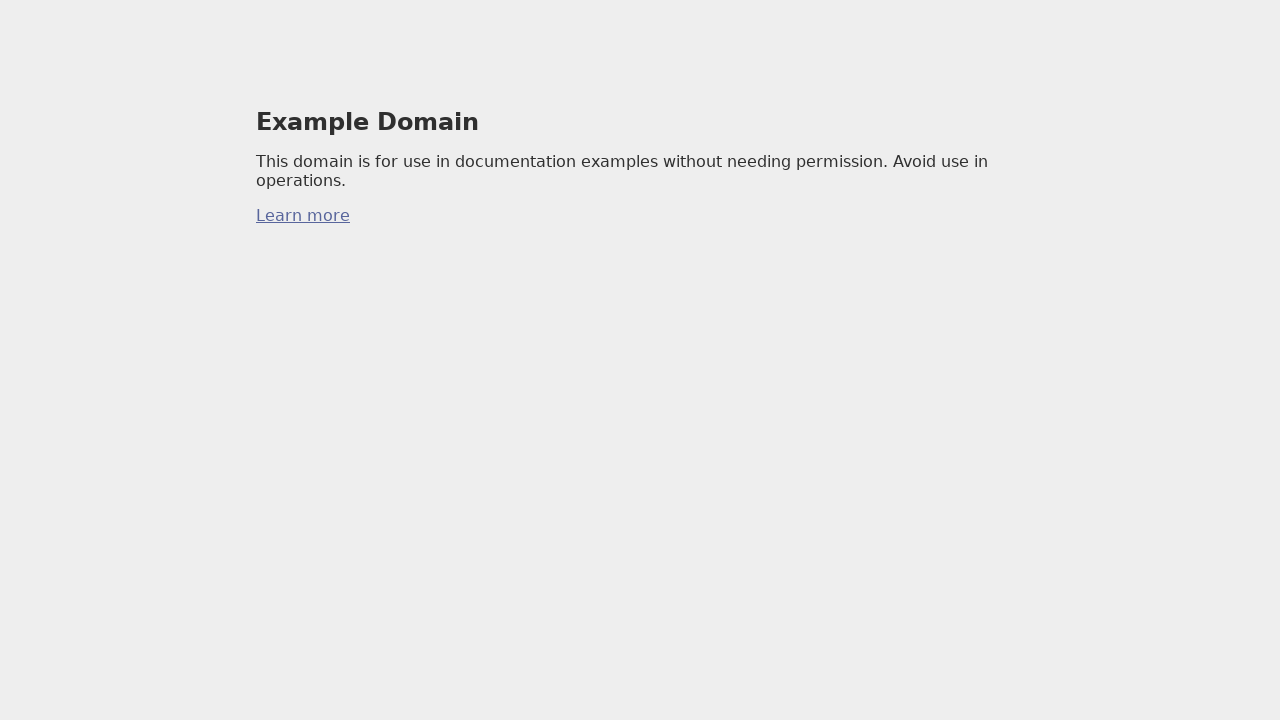

Retrieved title from example.org
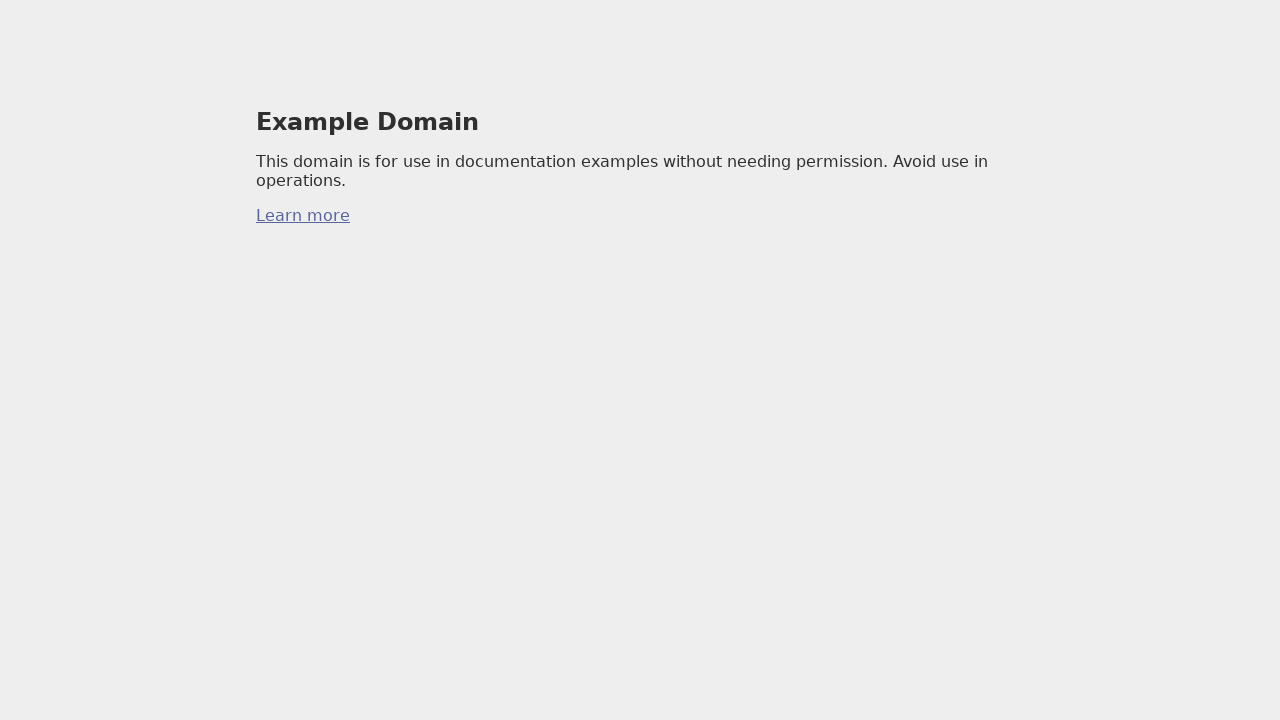

Verified example.org title is 'Example Domain'
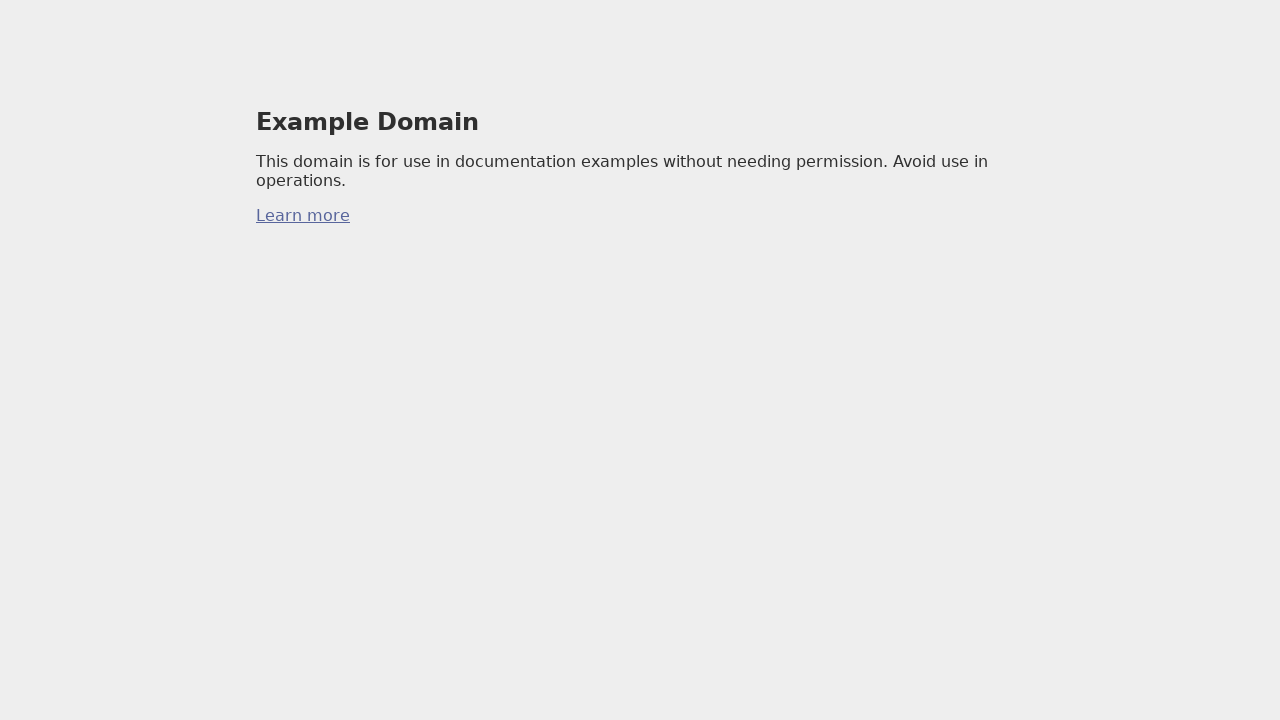

Navigated to https://www.example.com
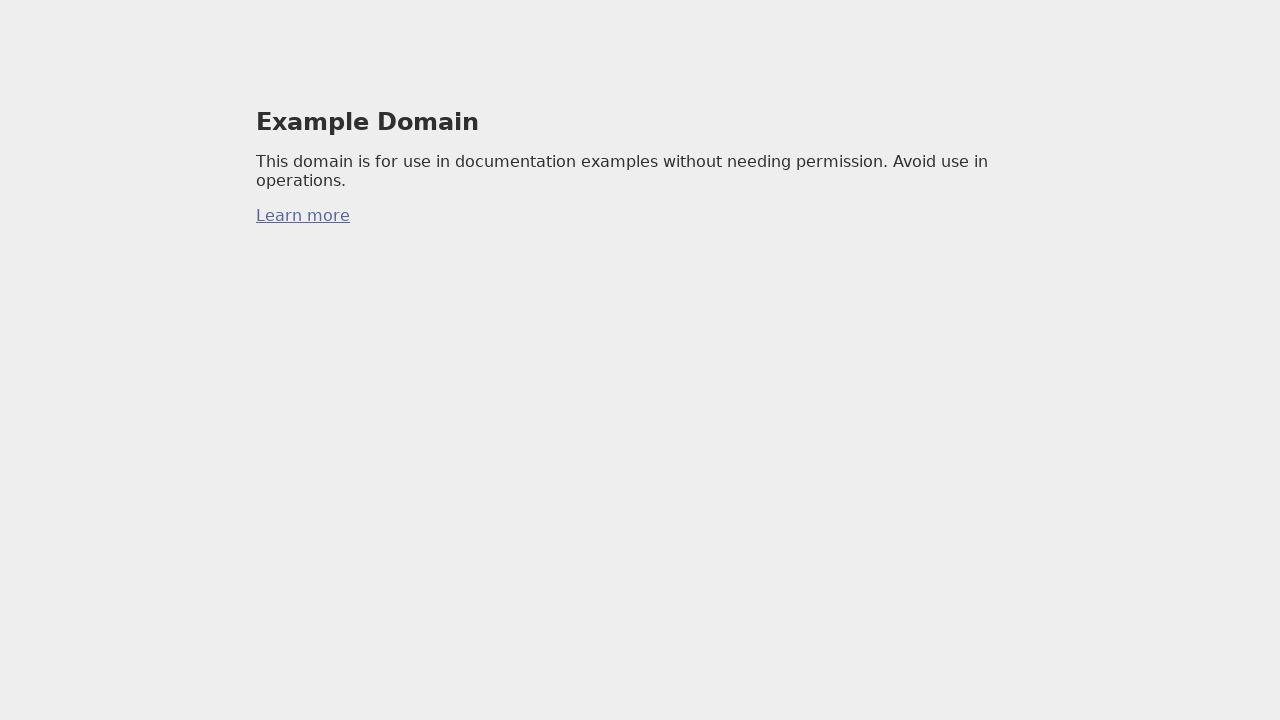

Retrieved title from example.com
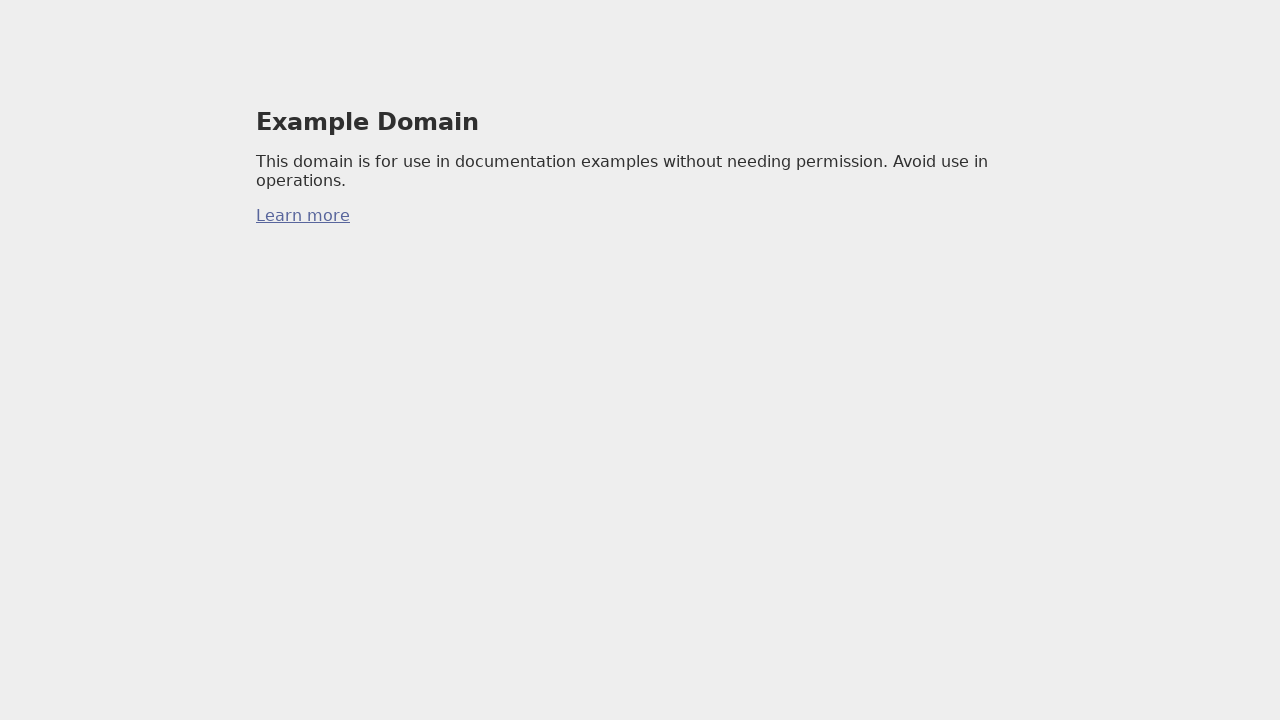

Verified example.com title is 'Example Domain'
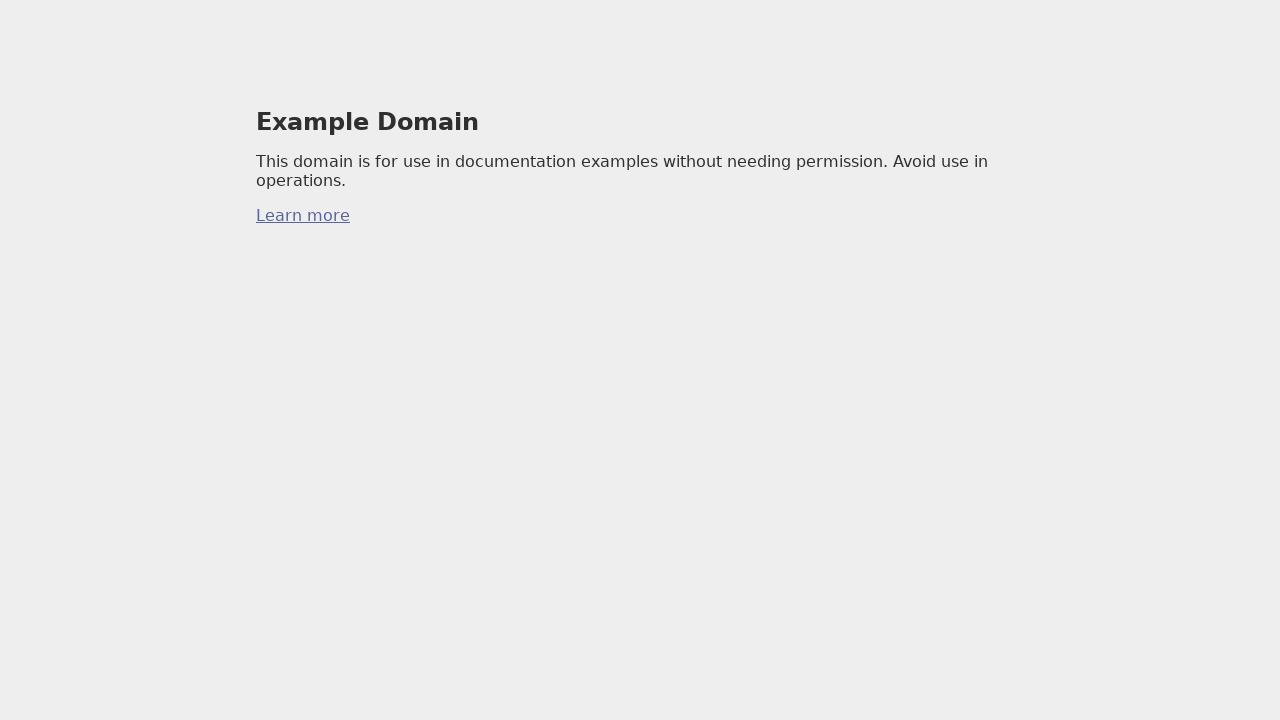

Navigated to https://www.example.edu
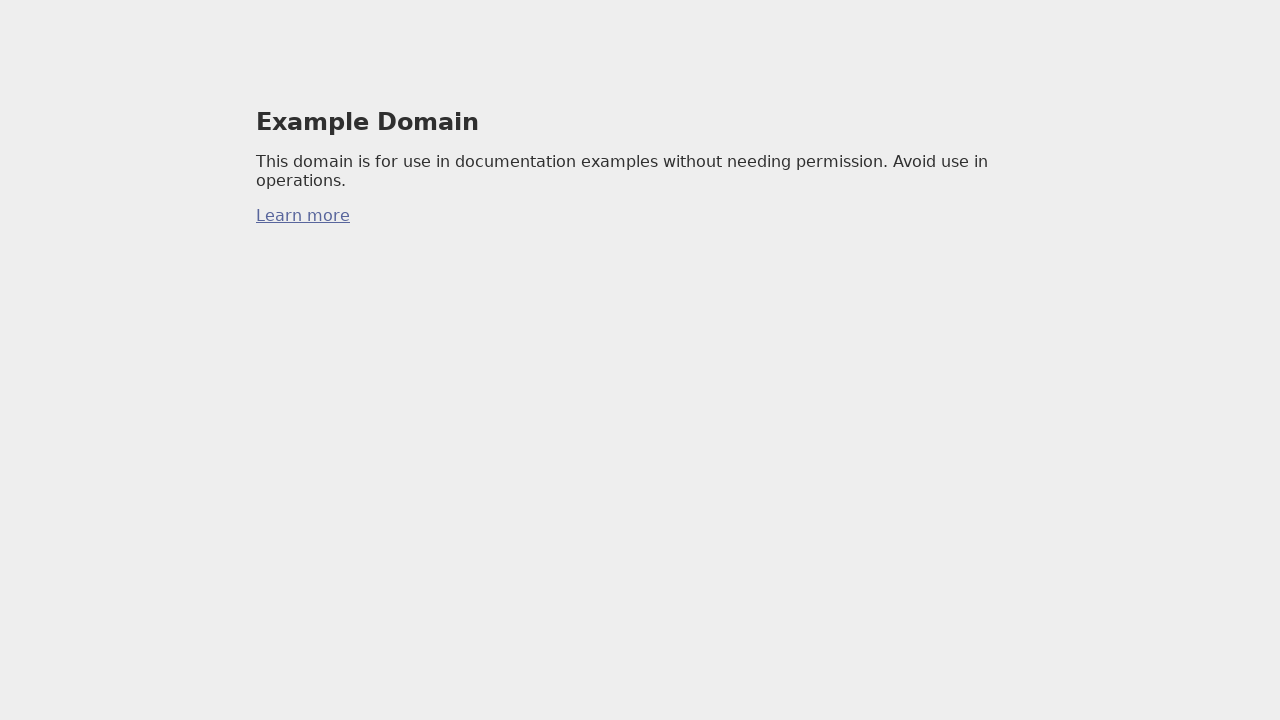

Retrieved title from example.edu
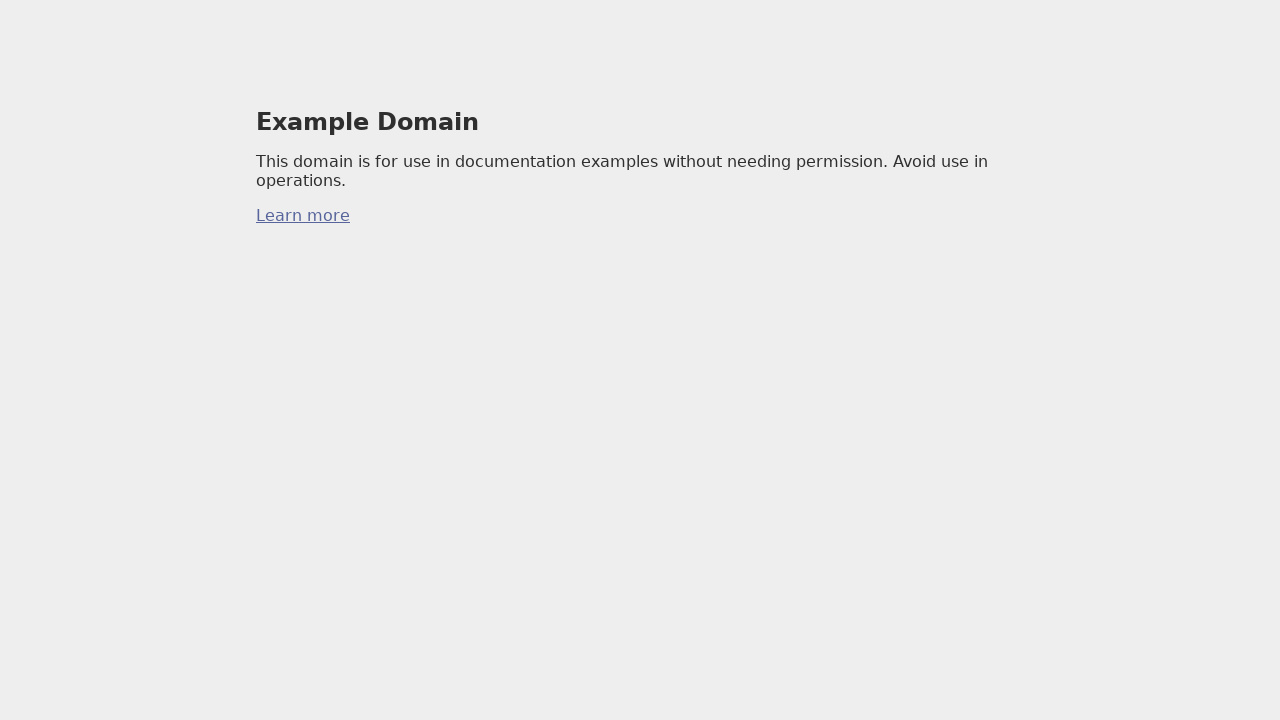

Verified example.edu title is 'Example Domain'
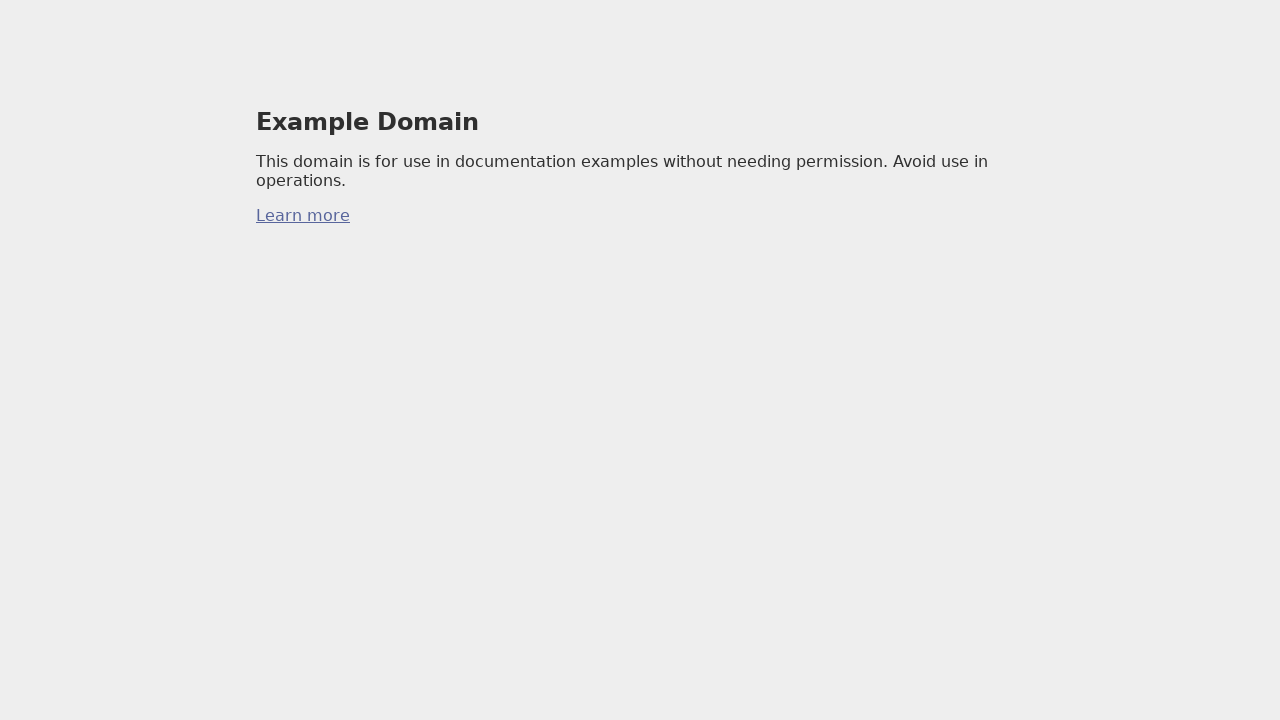

Navigated to https://www.webkit.org
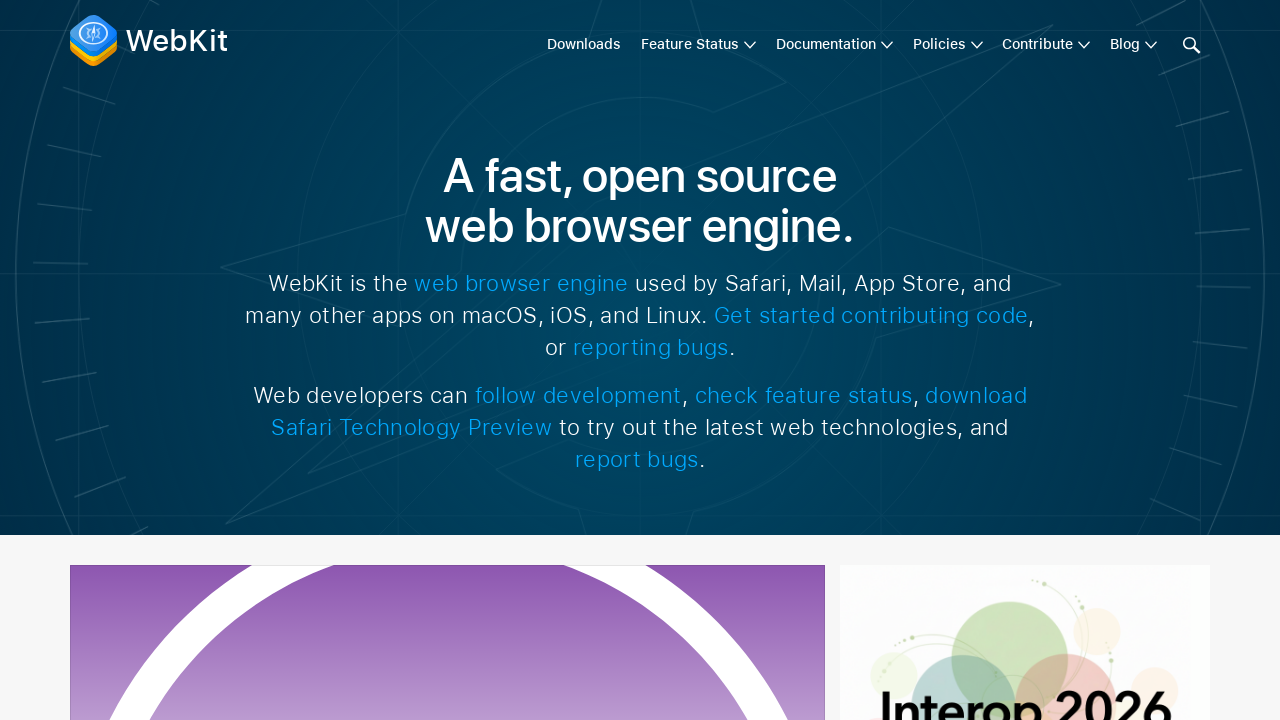

Retrieved title from webkit.org
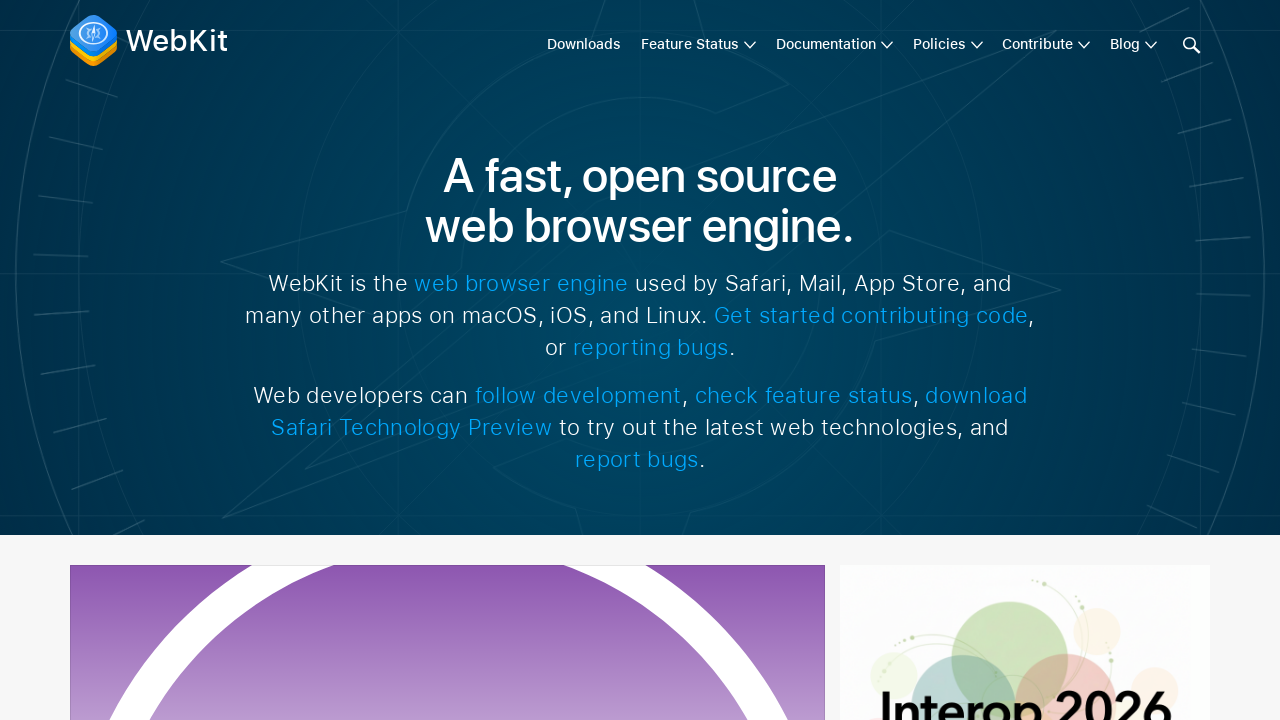

Verified webkit.org title is 'WebKit'
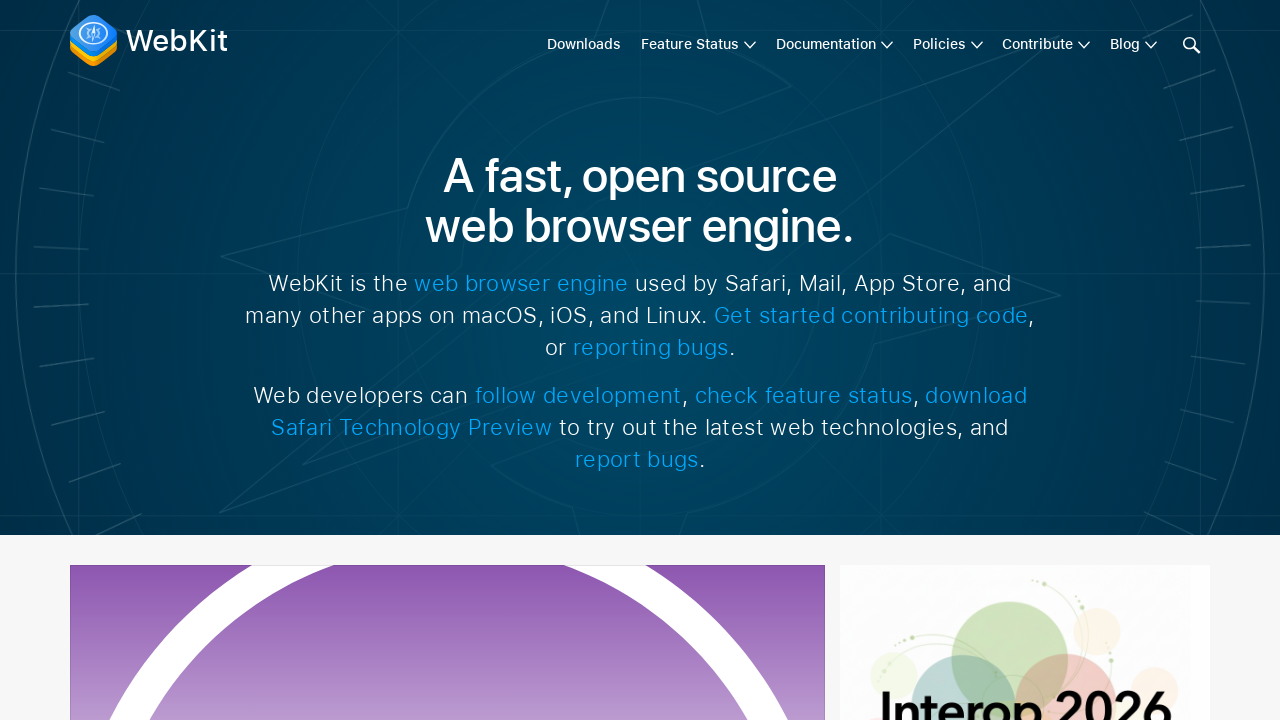

Navigated to https://www.example.net
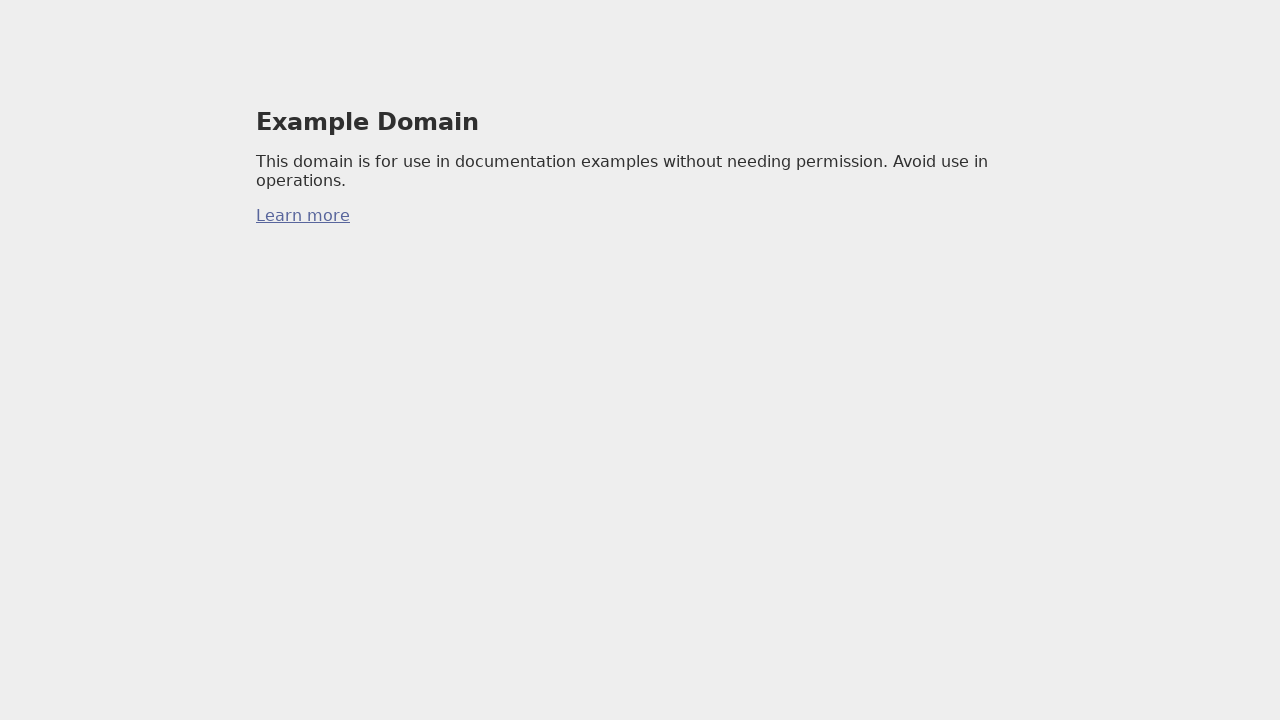

Retrieved title from example.net
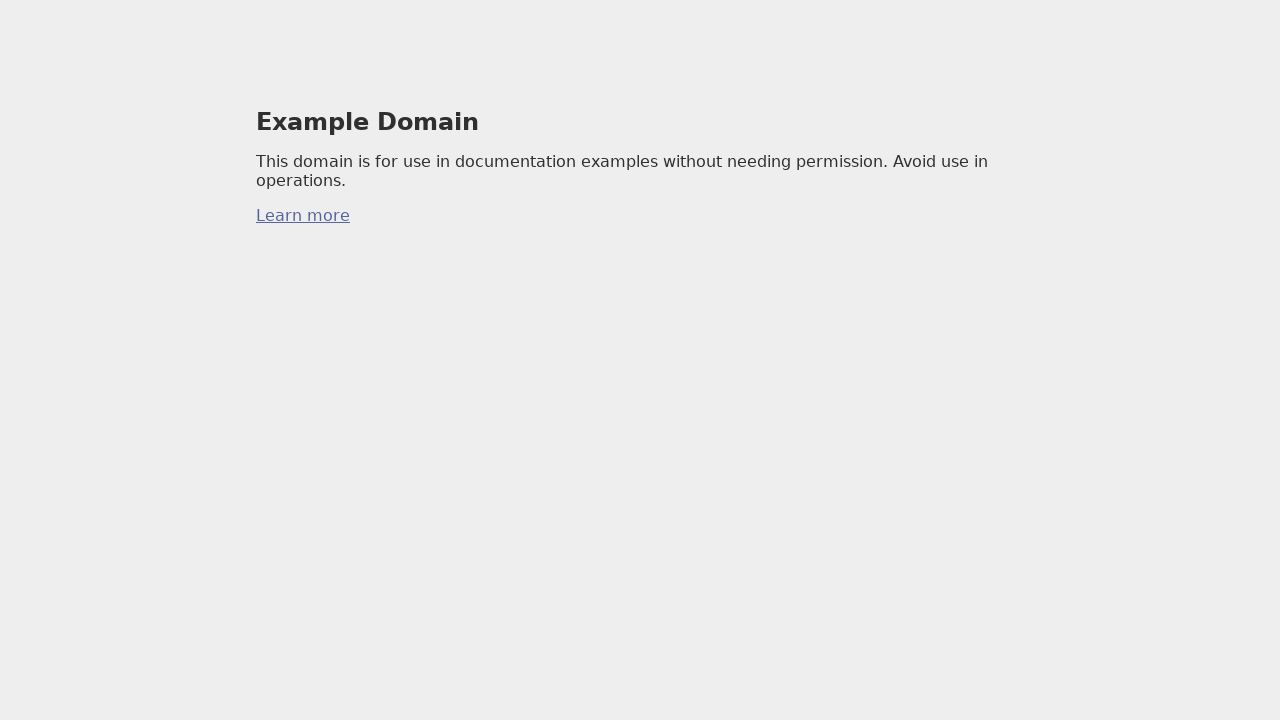

Verified example.net title is 'Example Domain'
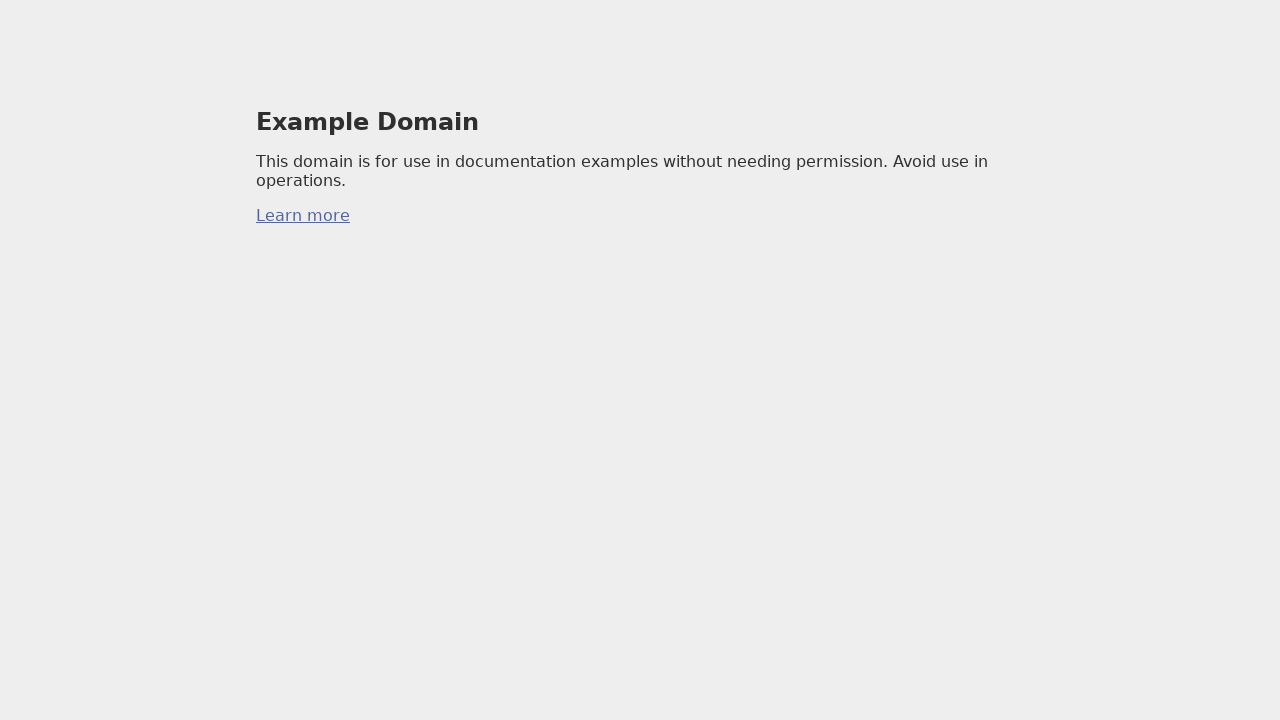

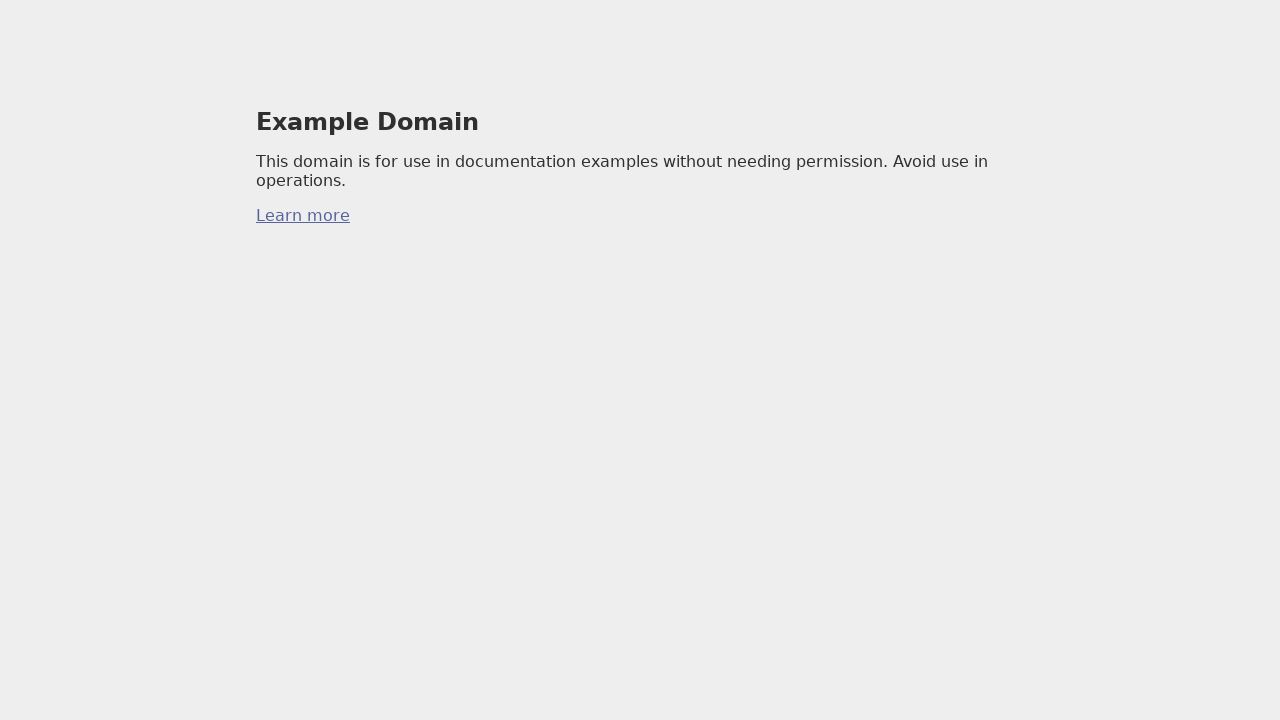